Tests opening a new browser tab by clicking the "New Tab" button, switching to the new tab, and verifying the H1 text on the sample page

Starting URL: https://demoqa.com/browser-windows

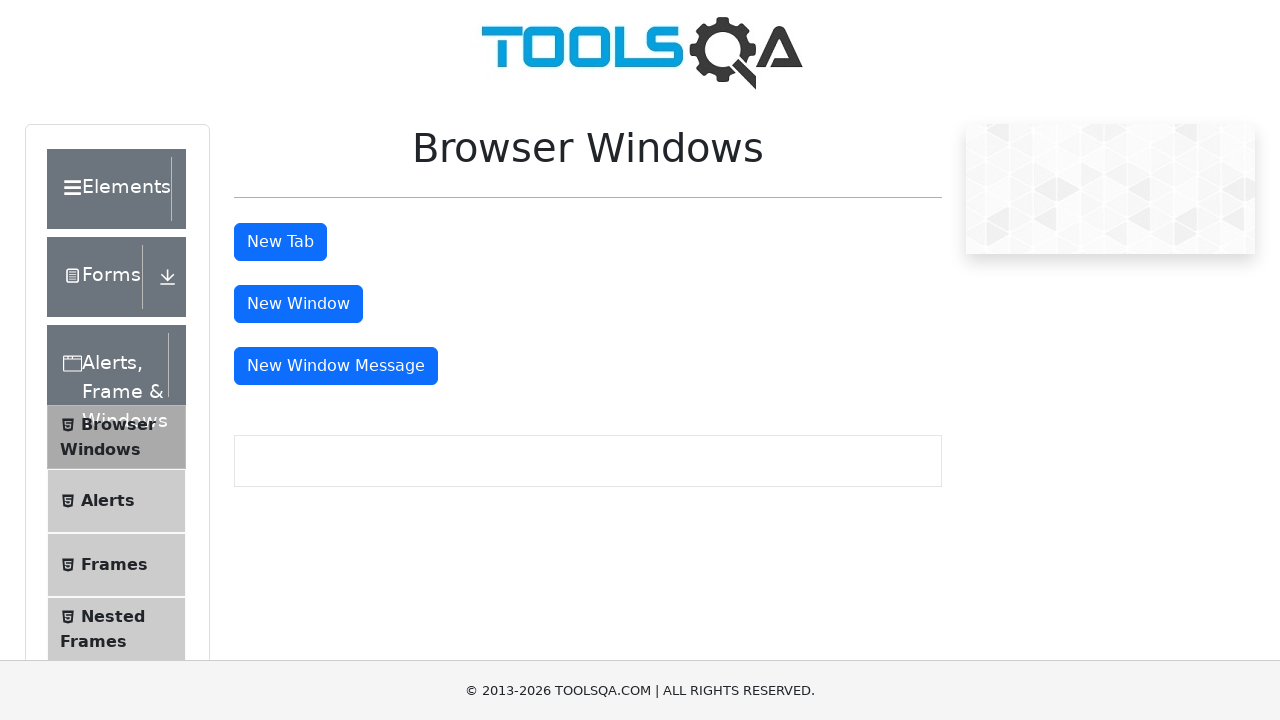

Clicked the 'New Tab' button to open a new browser tab at (280, 242) on #tabButton
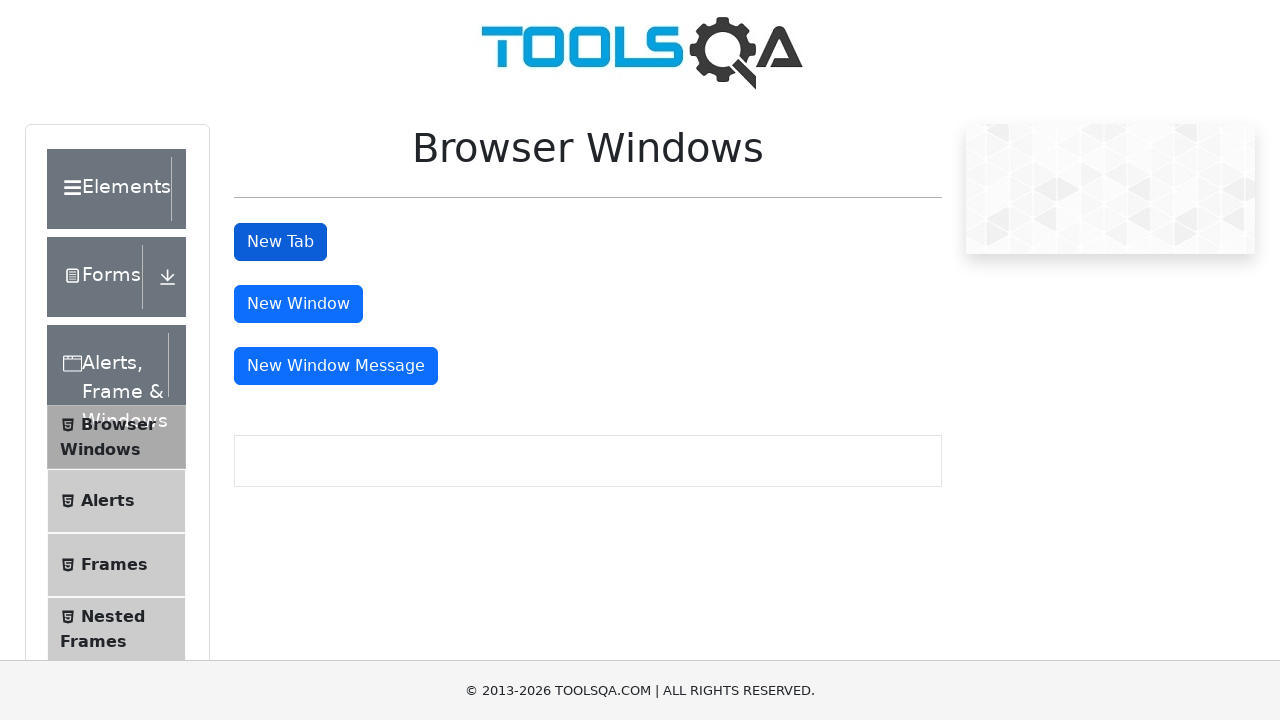

Retrieved the new tab page object
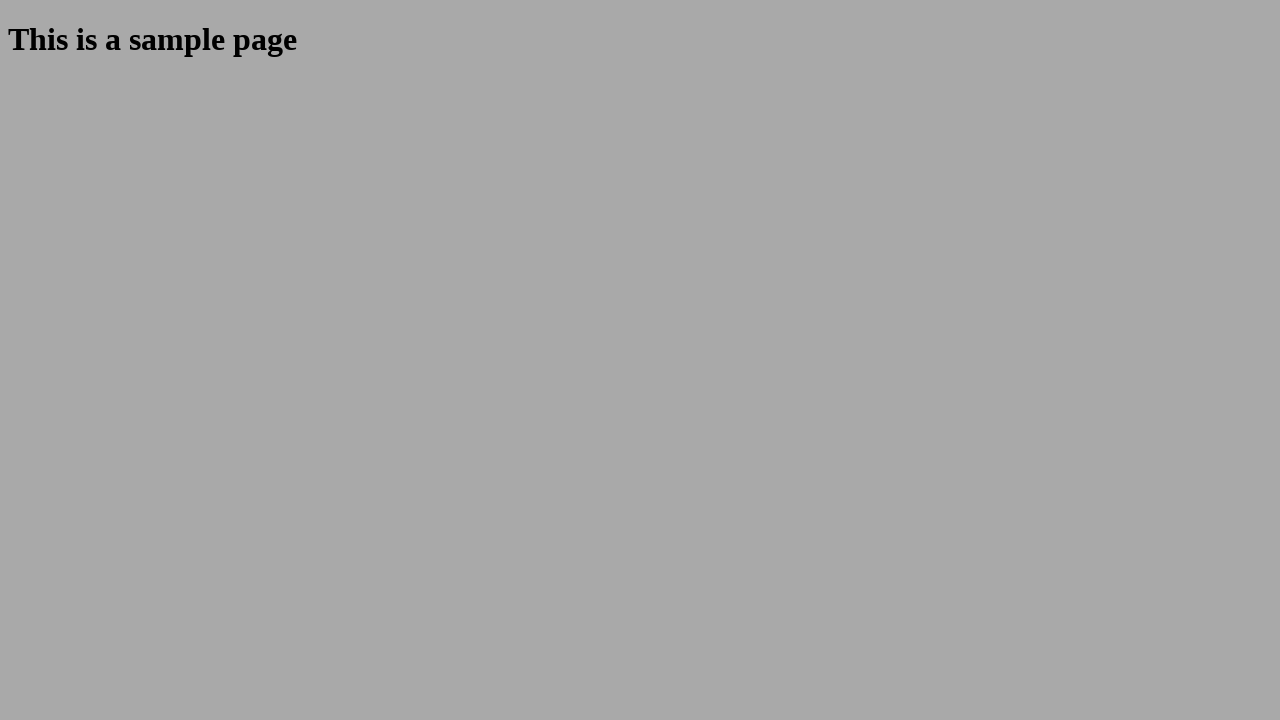

Waited for H1 element to load on the new tab
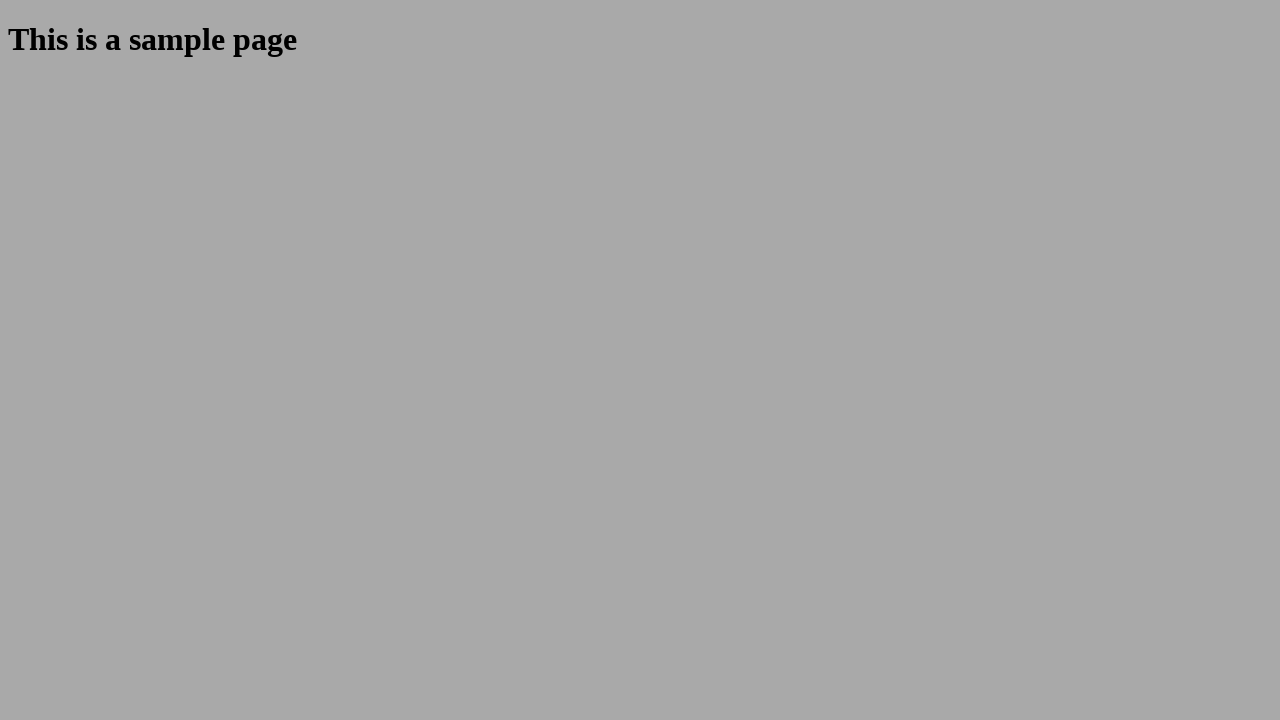

Retrieved H1 text content: 'This is a sample page'
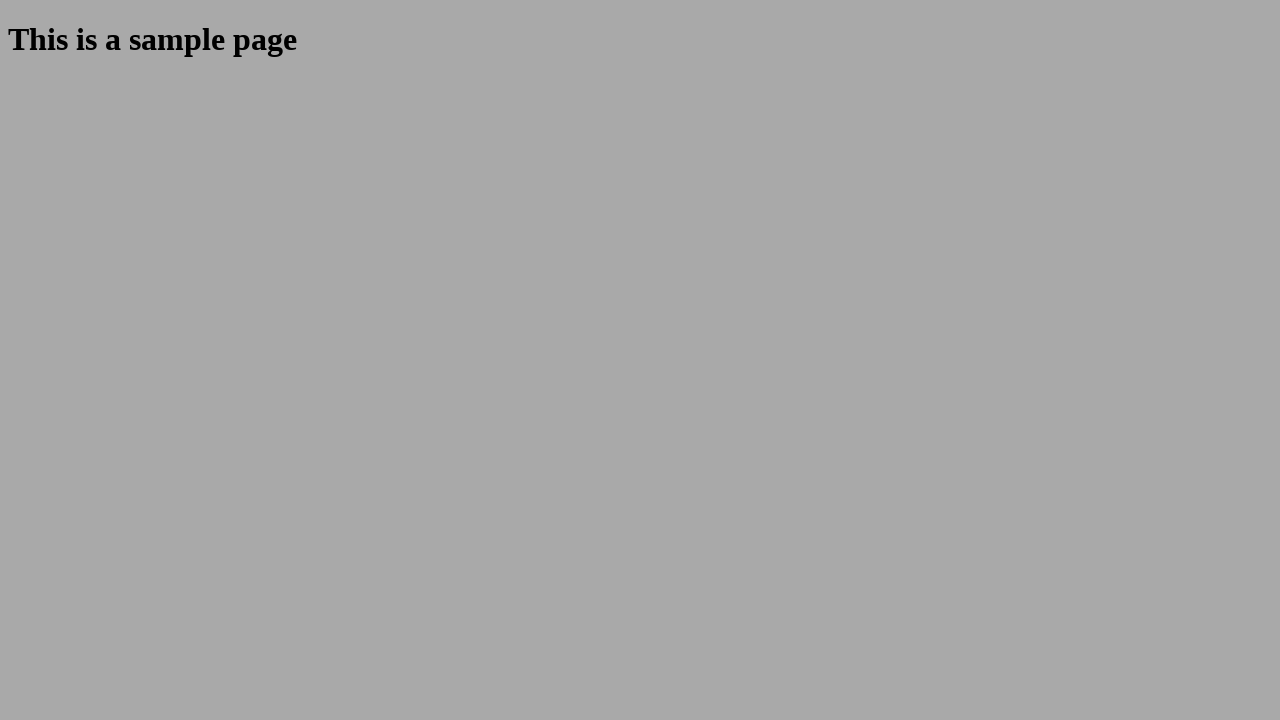

Verified H1 text matches expected value 'This is a sample page'
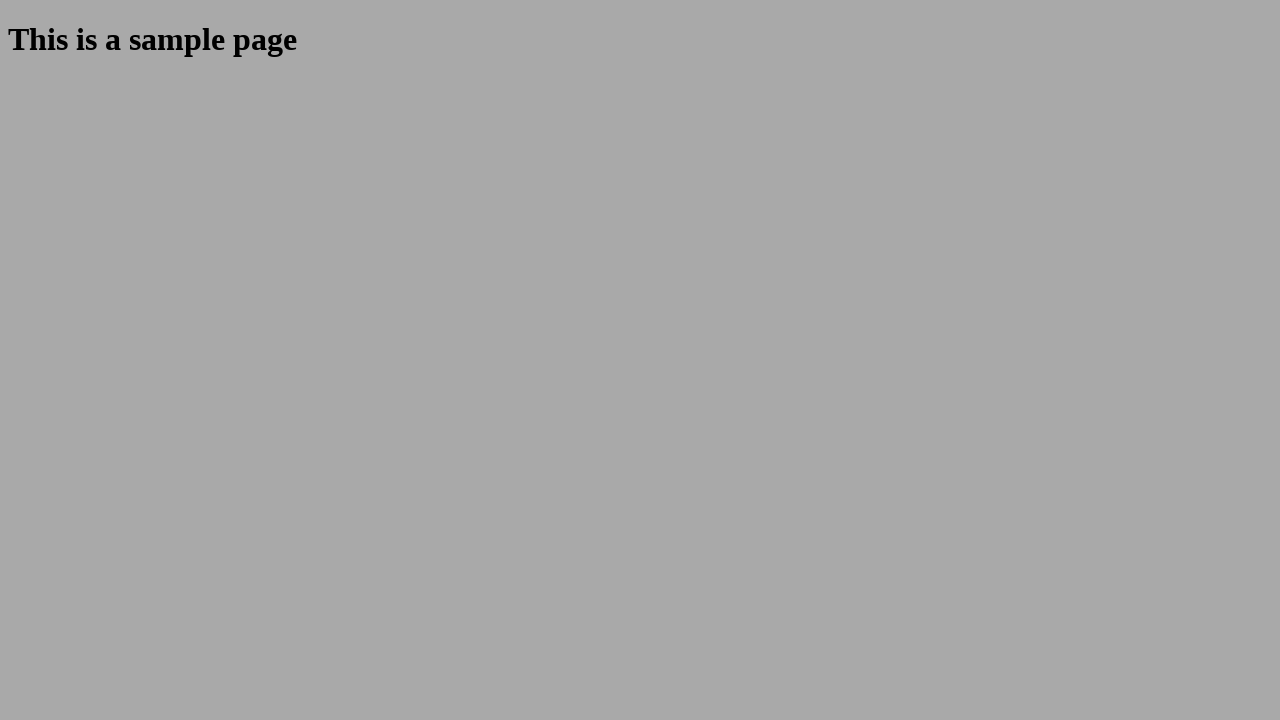

Closed the new tab
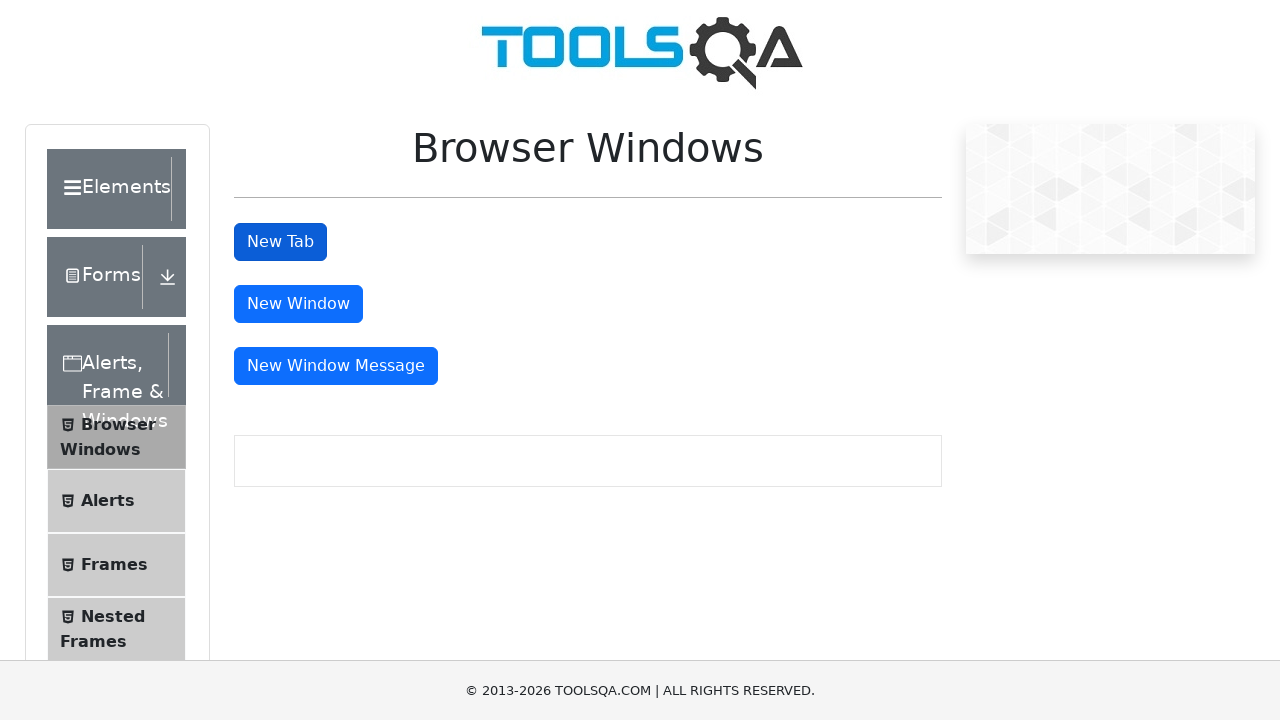

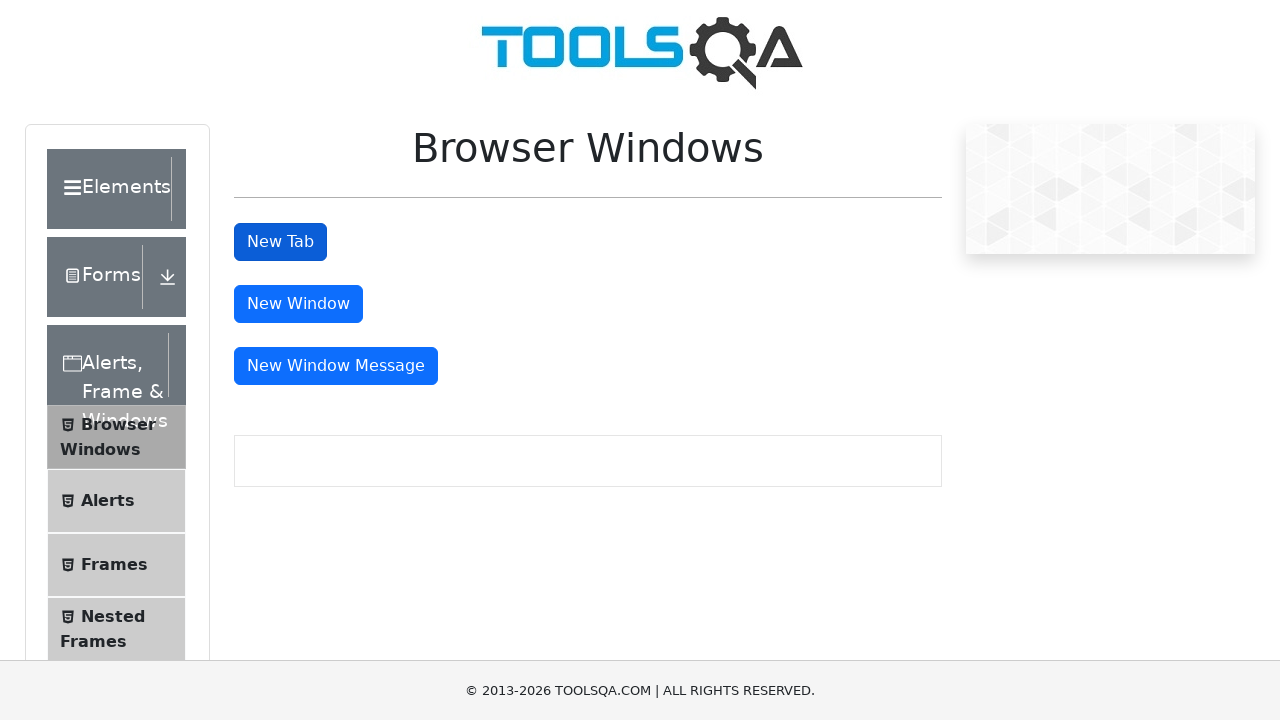